Tests dropdown/select element interactions by selecting options using different methods (by index, by visible text, by value) on a practice automation page

Starting URL: https://rahulshettyacademy.com/AutomationPractice/

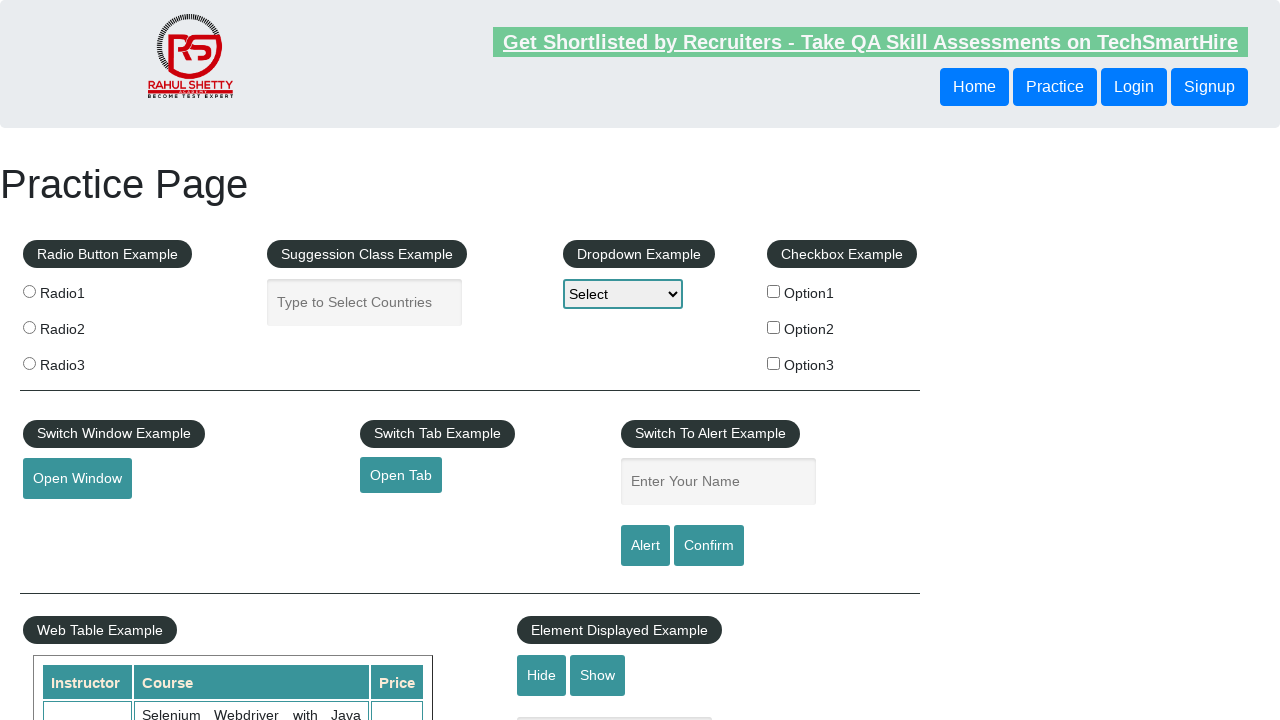

Clicked dropdown element to open it at (623, 294) on #dropdown-class-example
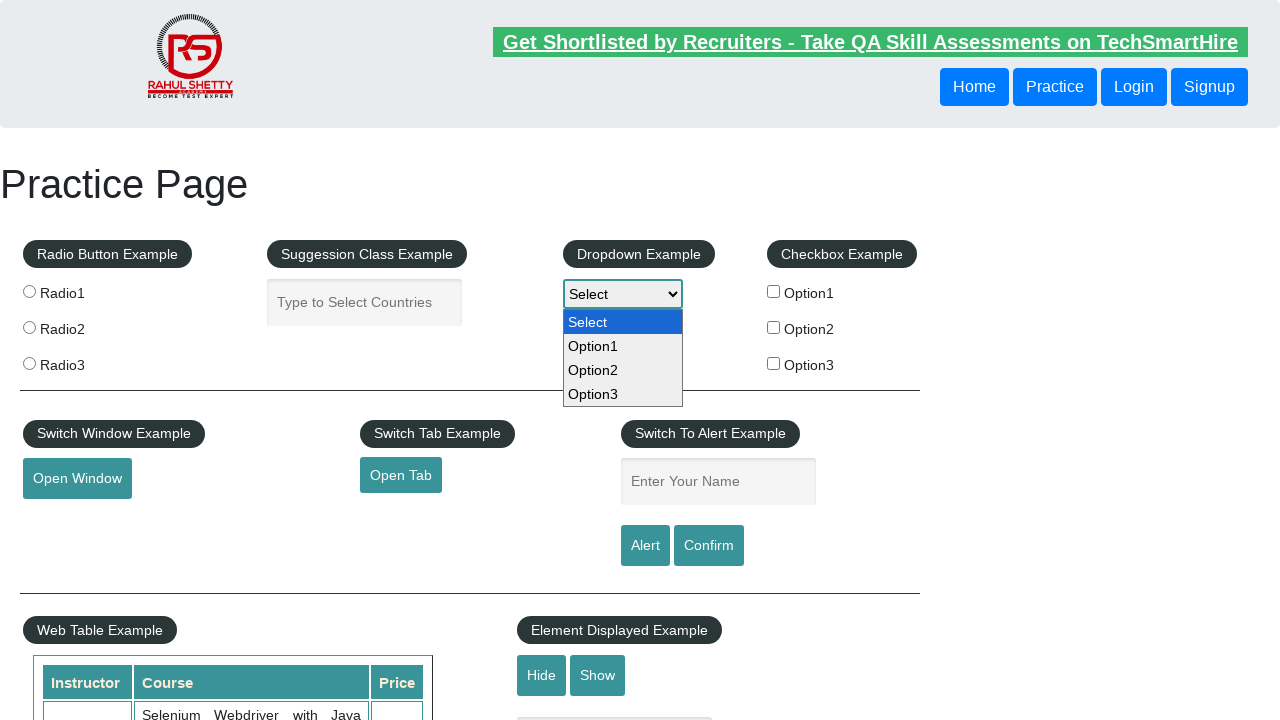

Waited 2 seconds for dropdown to fully open
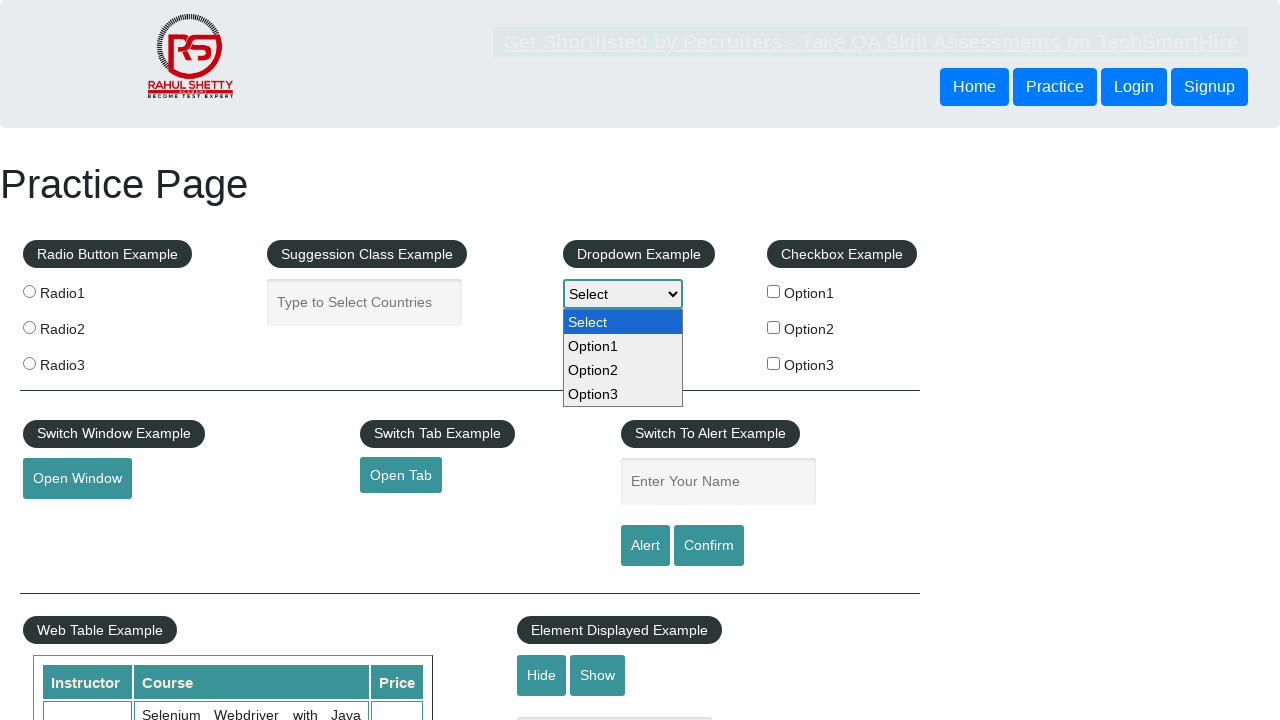

Selected Option2 by index 2 on #dropdown-class-example
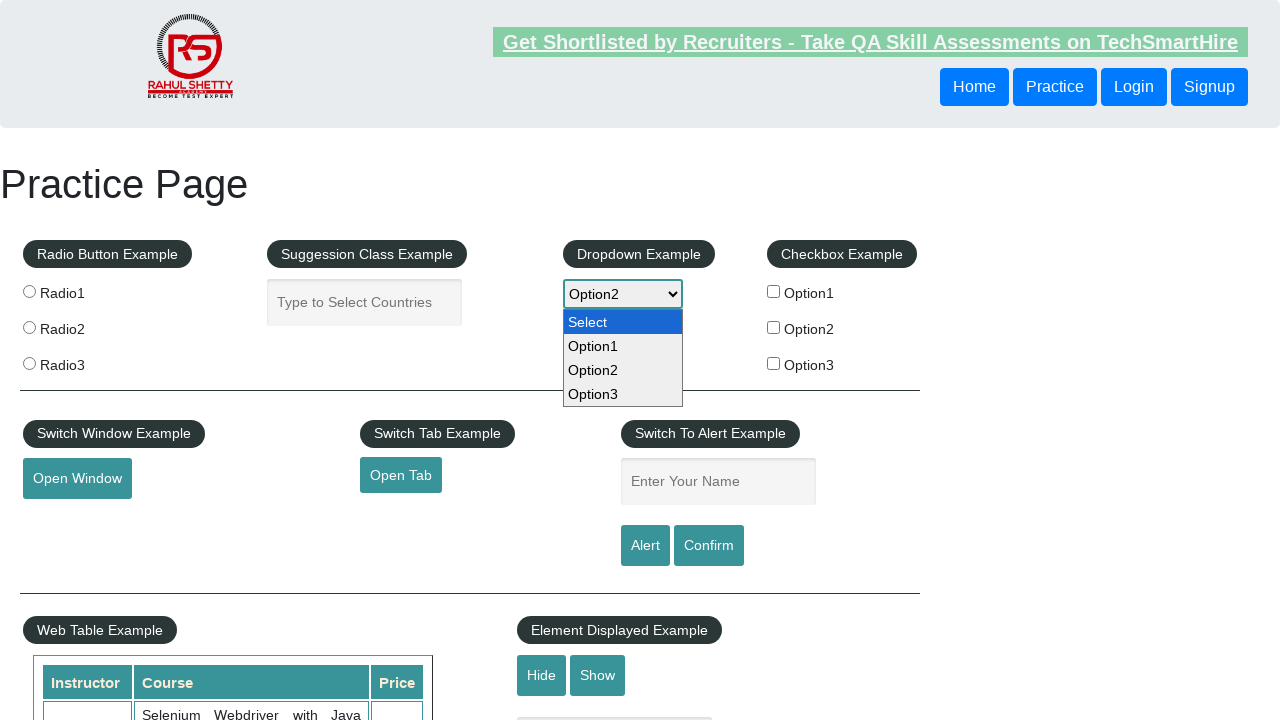

Waited 2 seconds after selecting by index
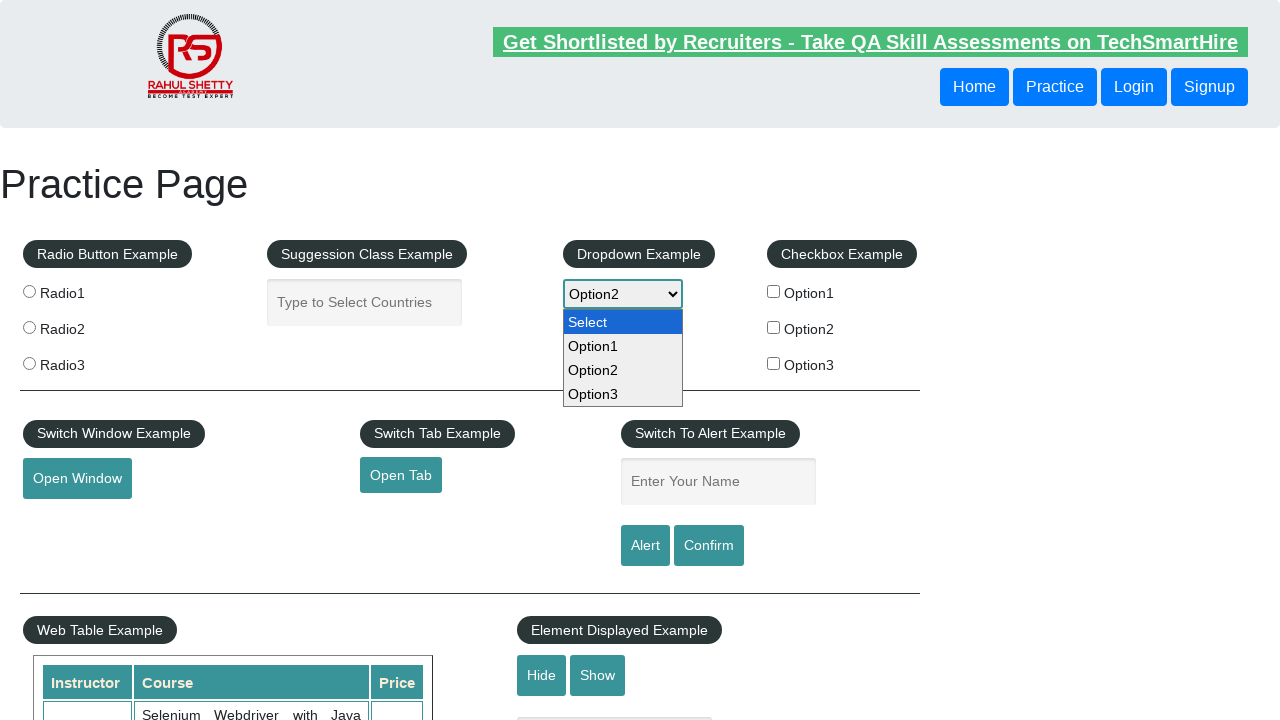

Selected Option3 by visible text label on #dropdown-class-example
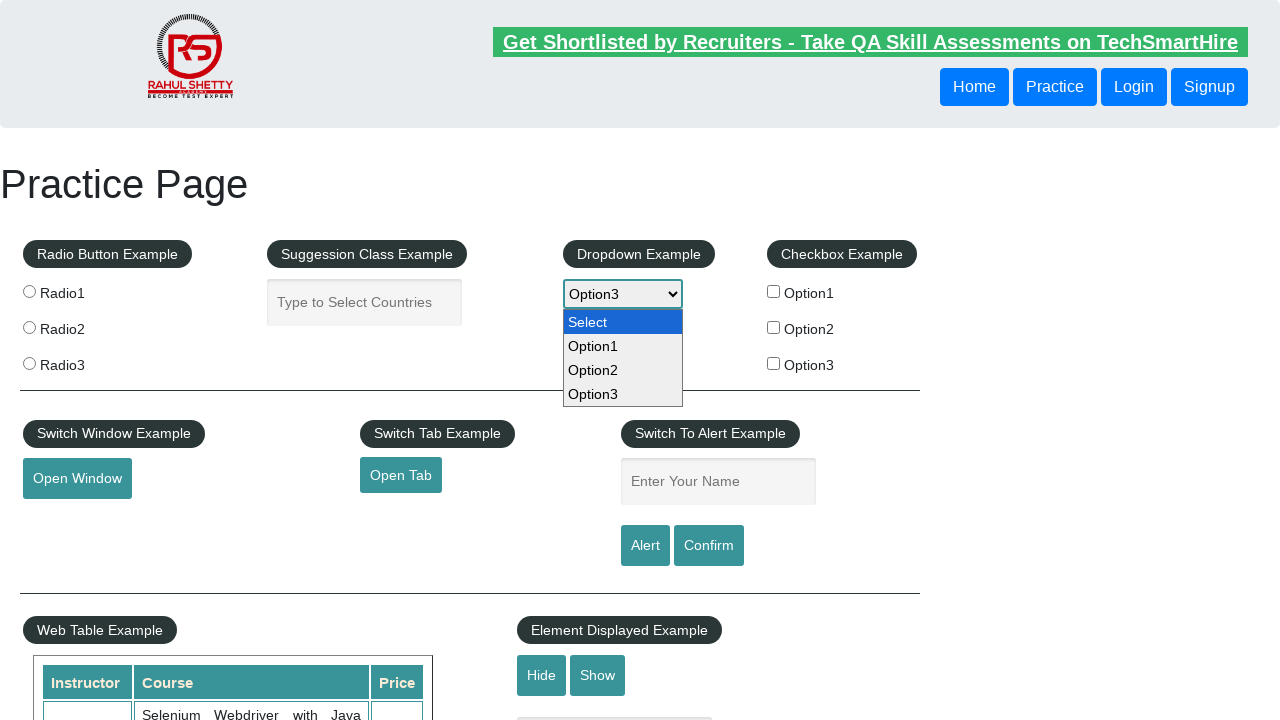

Waited 2 seconds after selecting by visible text
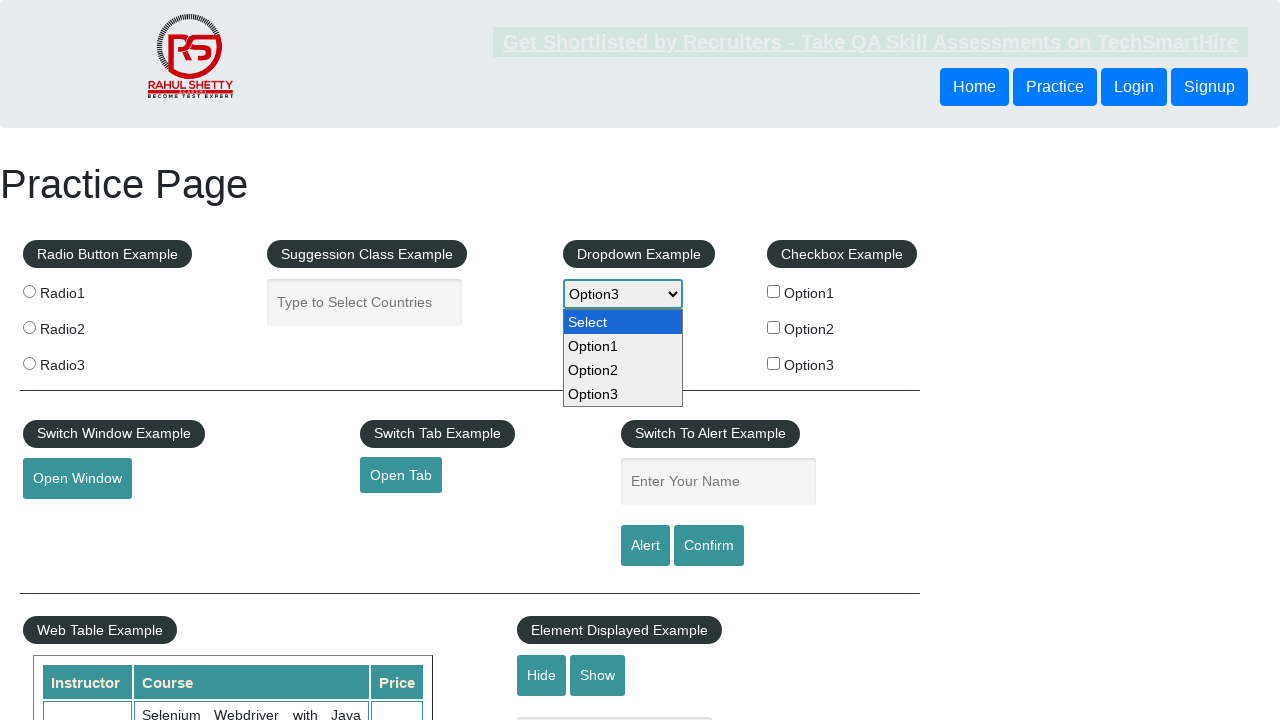

Selected Option1 by value 'option1' on #dropdown-class-example
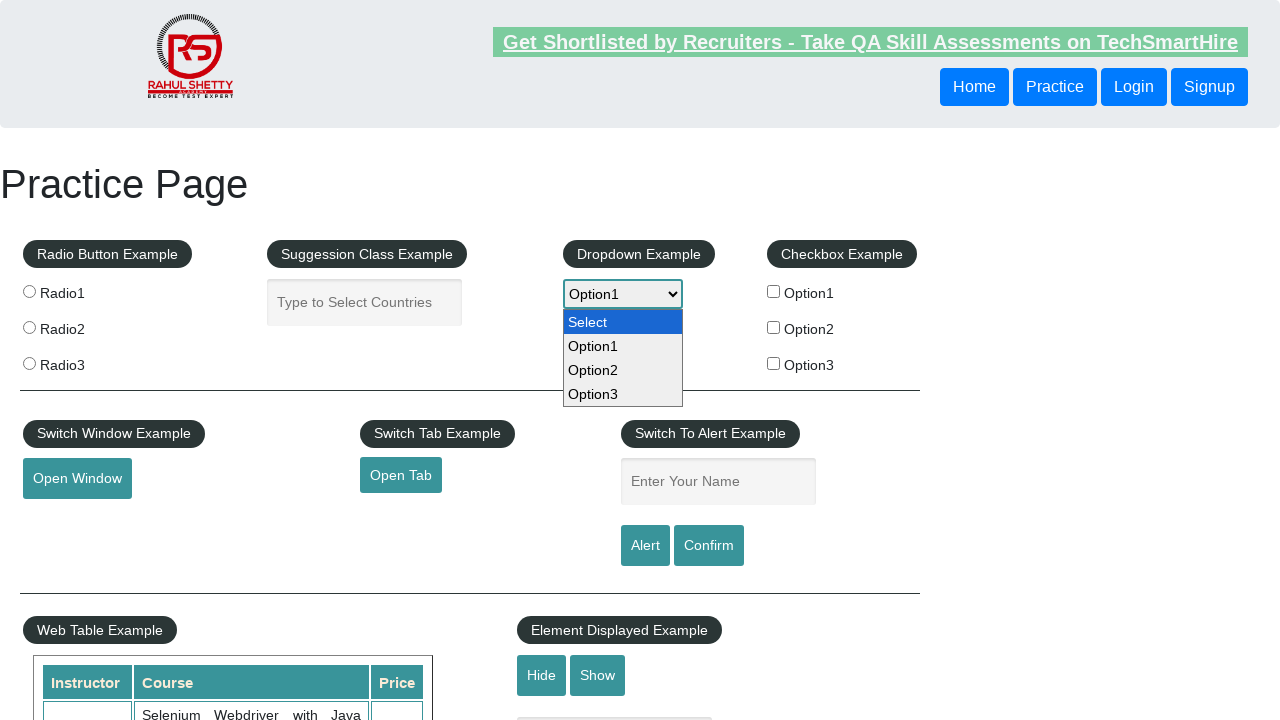

Waited 2 seconds after selecting by value
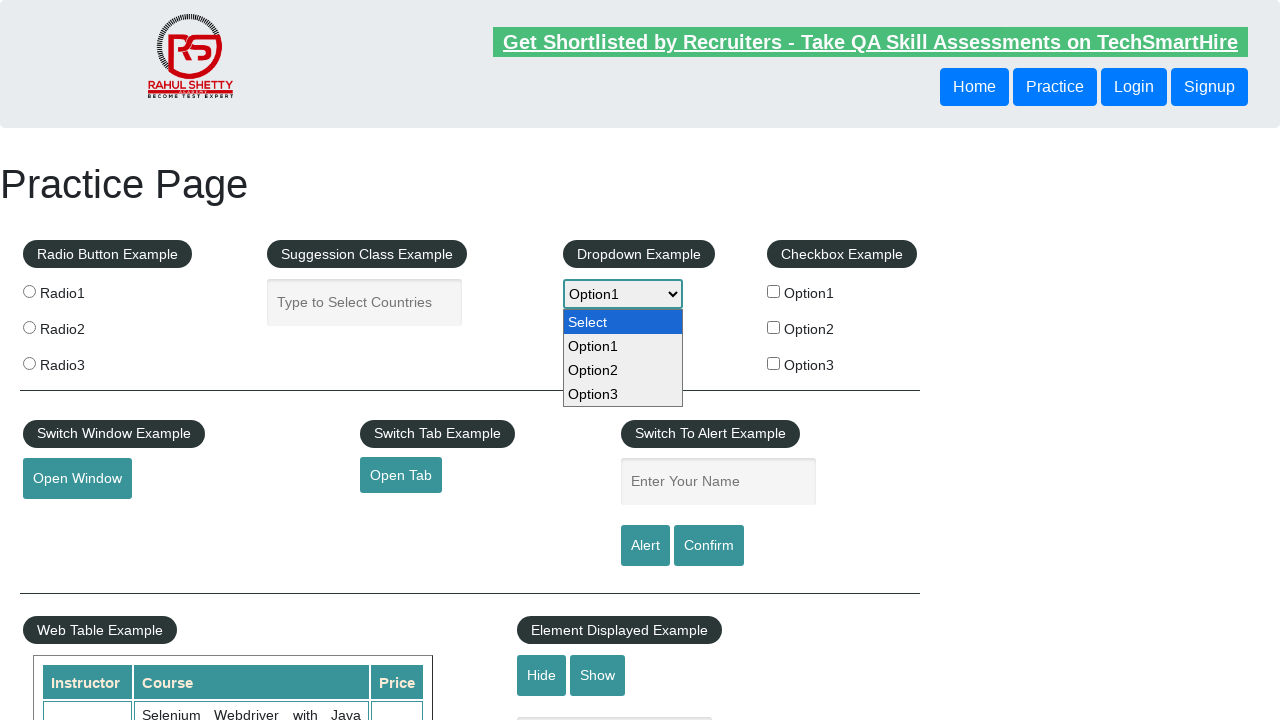

Retrieved selected dropdown value: option1
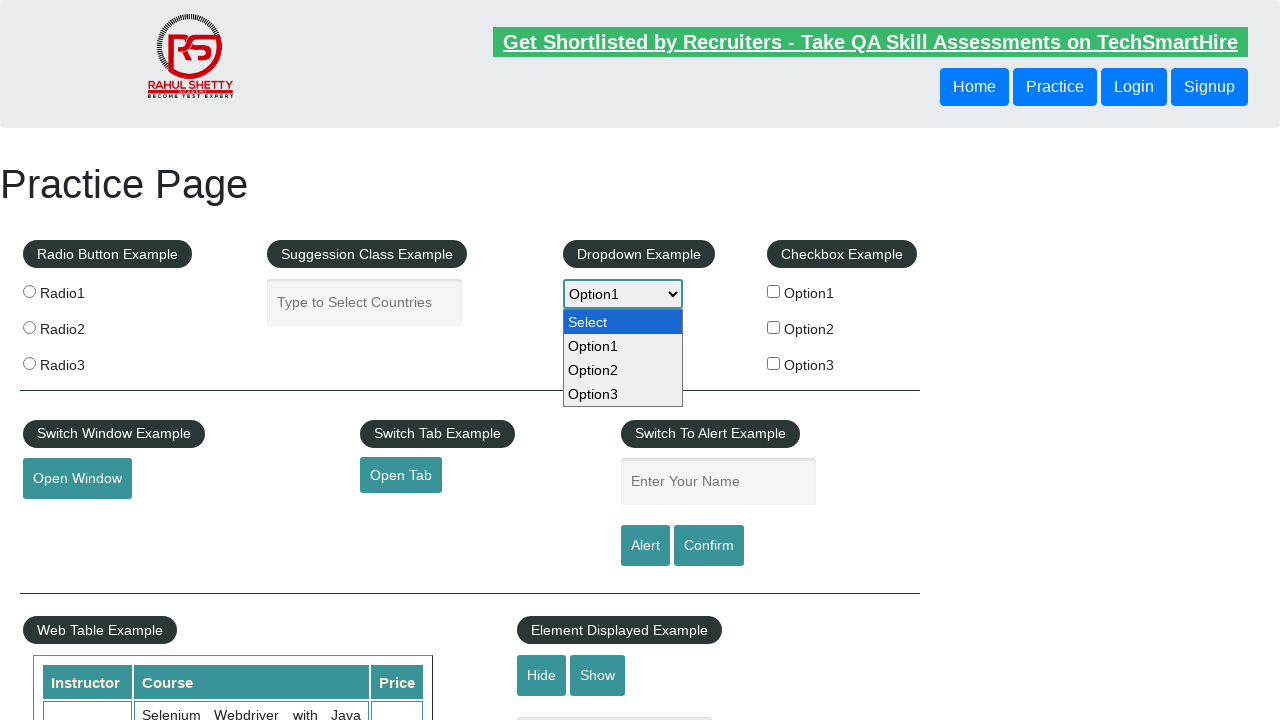

Retrieved all dropdown options - found 4 options
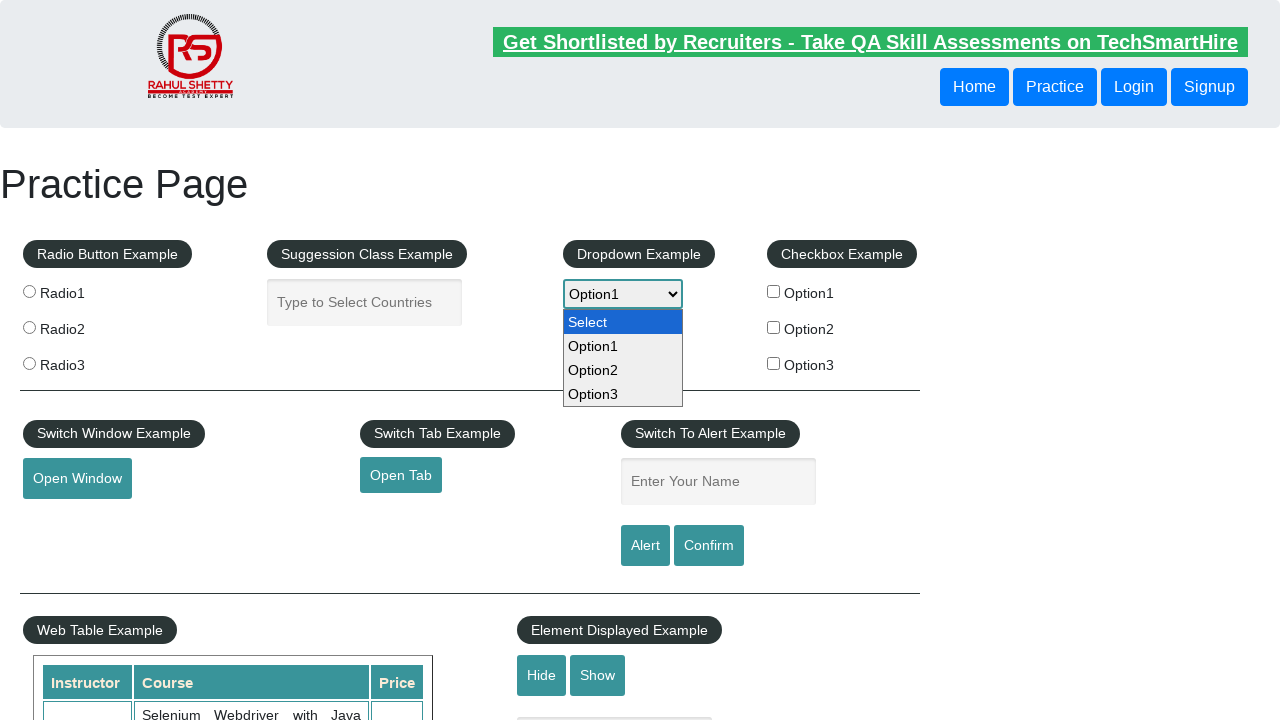

Printed all dropdown option text values to console
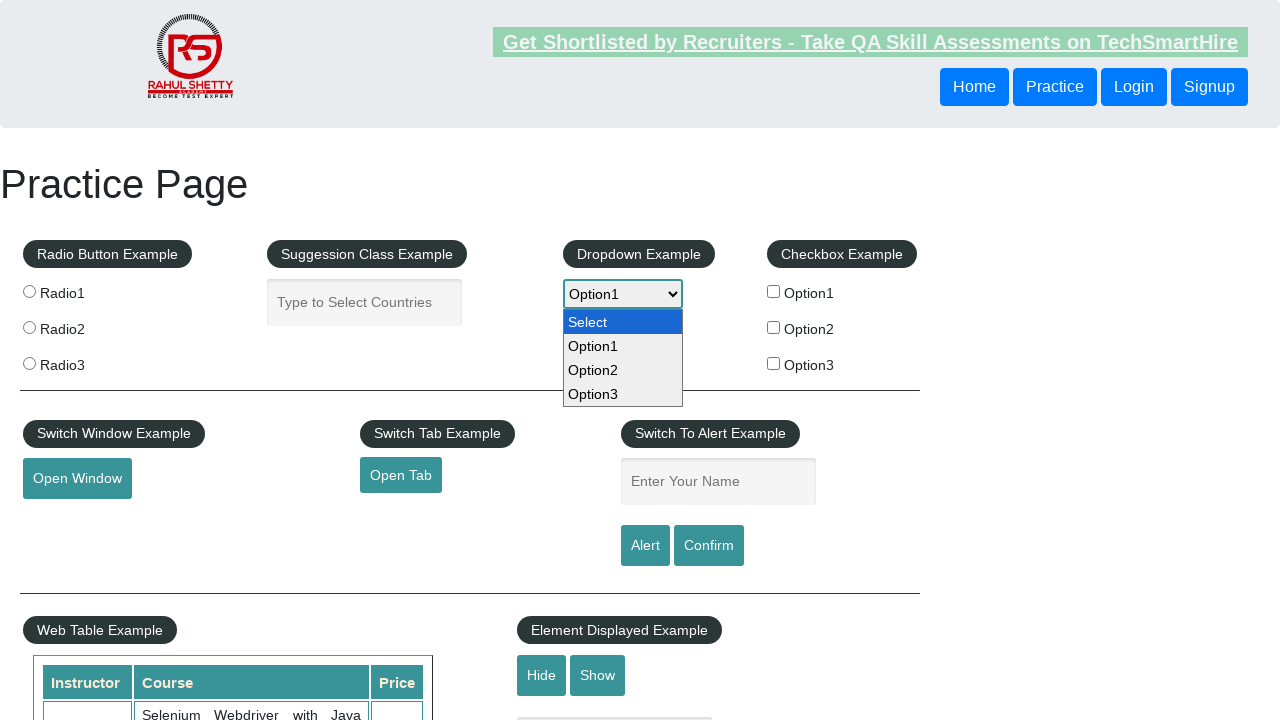

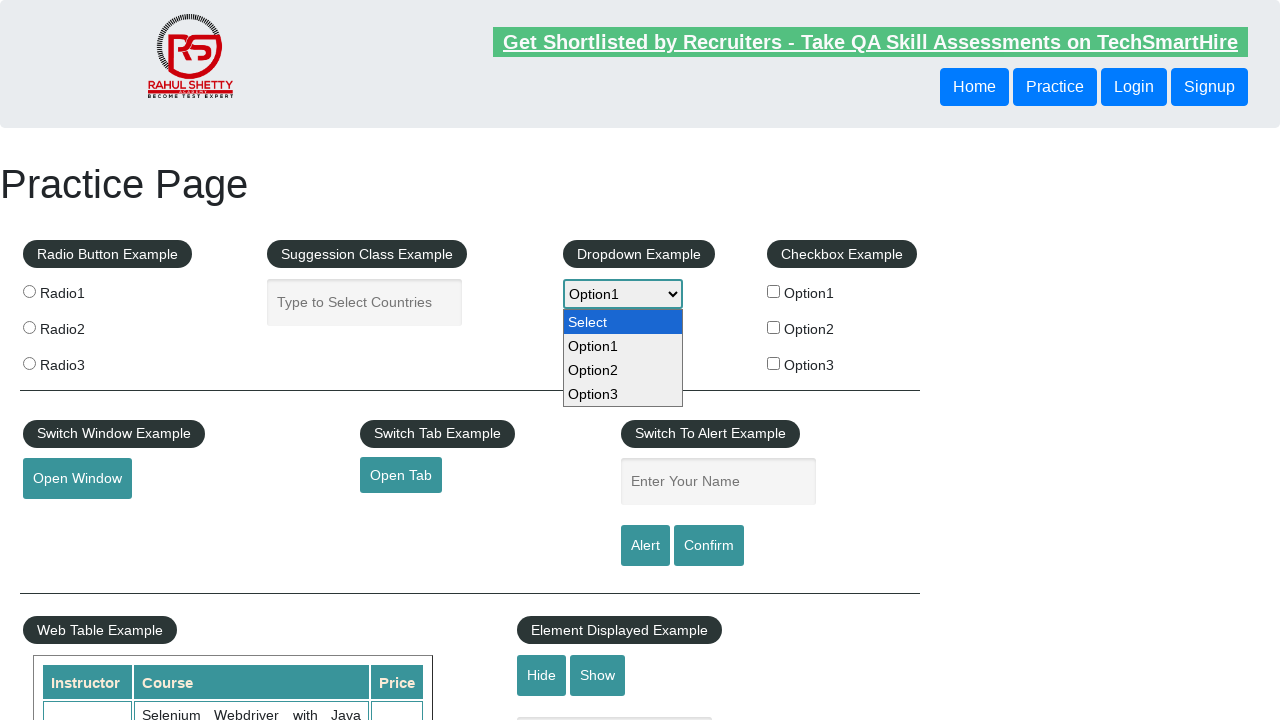